Tests jQuery UI datepicker functionality by opening the date picker and selecting the current day of the month from the calendar.

Starting URL: http://jqueryui.com/resources/demos/datepicker/other-months.html

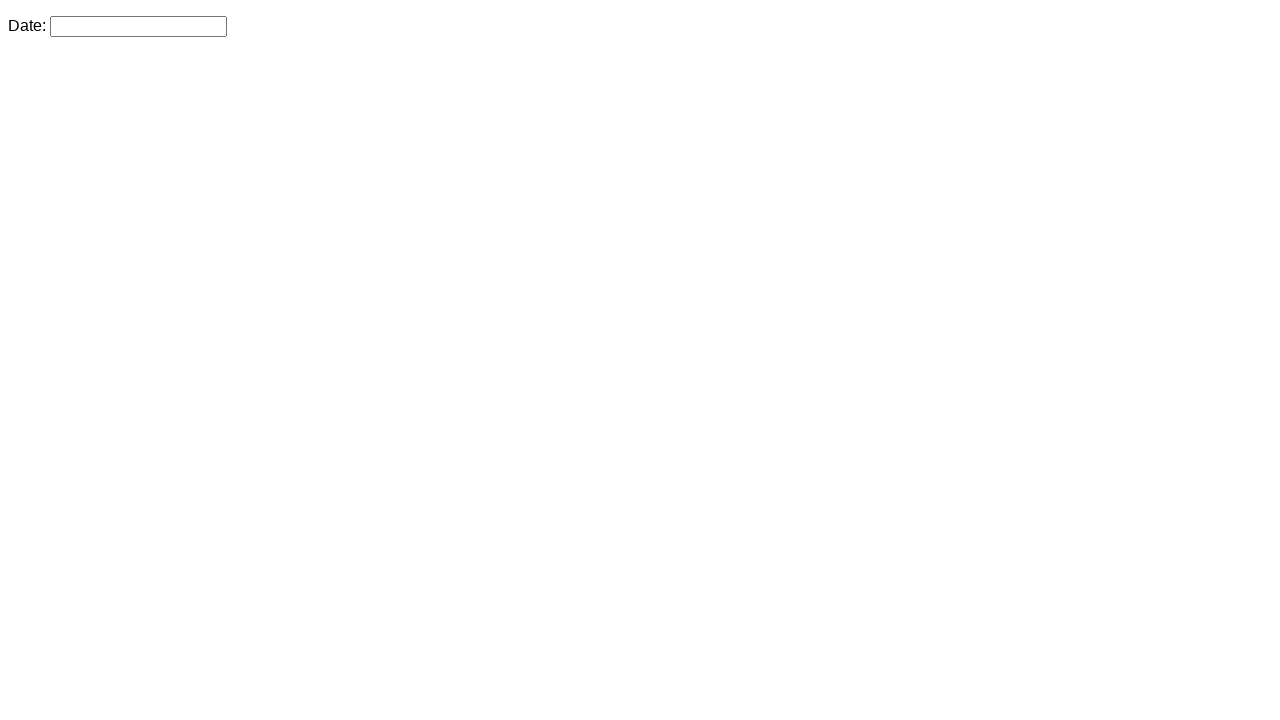

Clicked on datepicker input to open calendar at (138, 26) on #datepicker
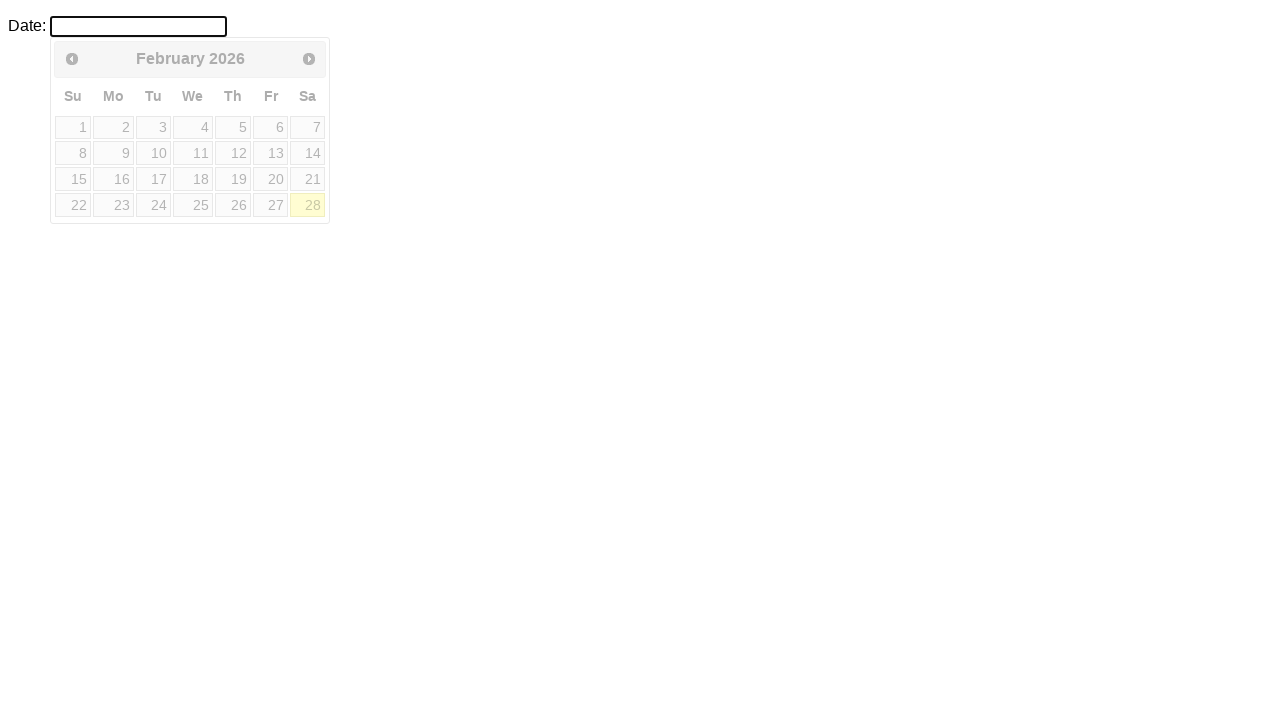

Calendar became visible
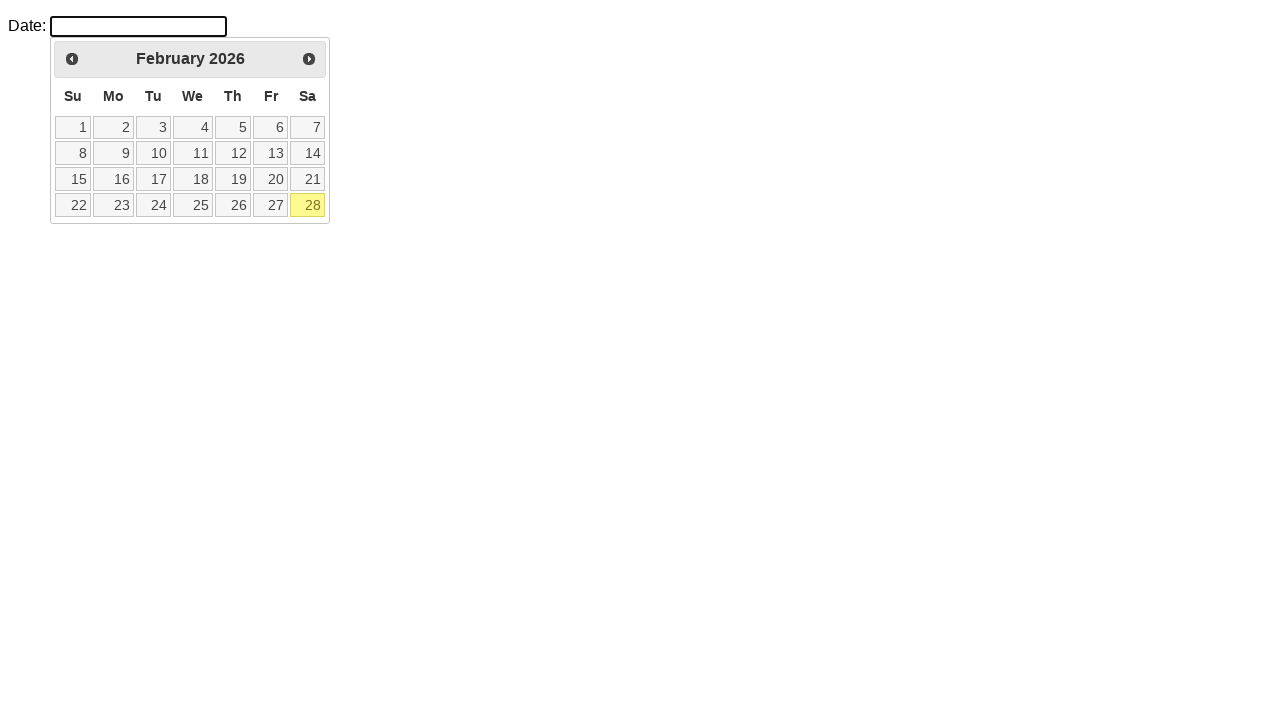

Retrieved current day of month: 28
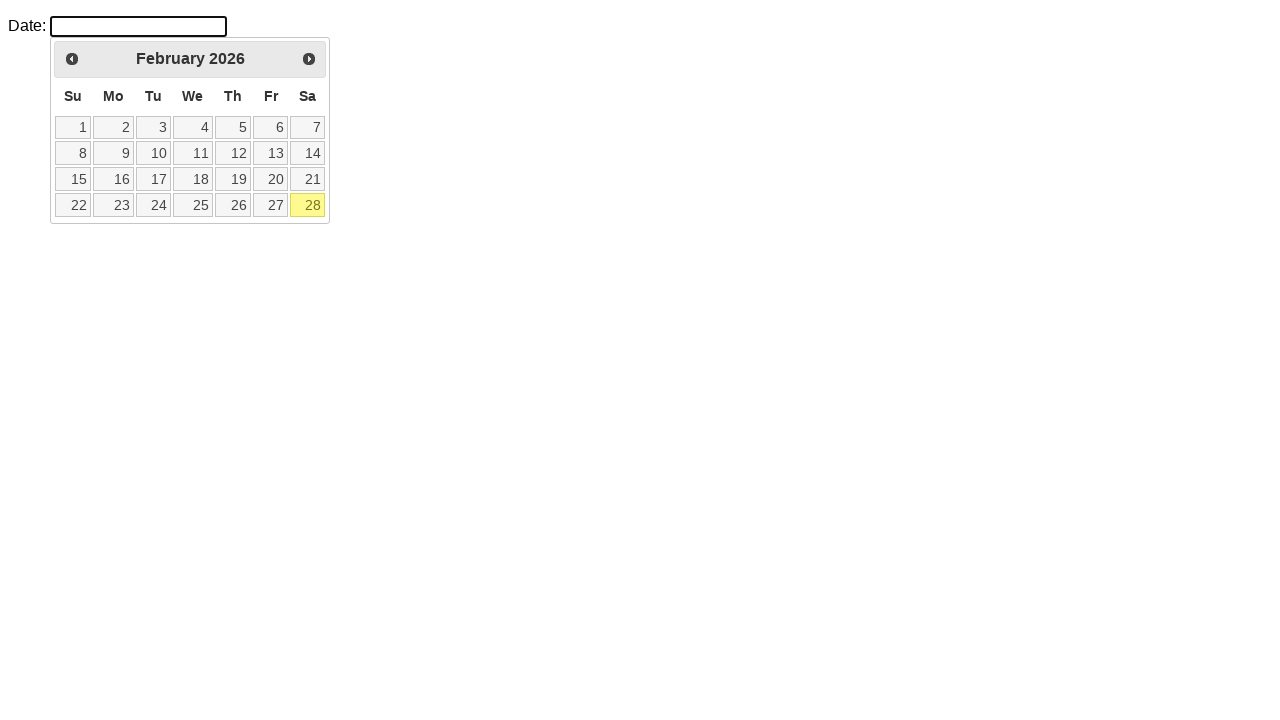

Clicked on day 28 in the calendar at (308, 205) on //table[@class='ui-datepicker-calendar']//td[not(contains(@class,'ui-datepicker-
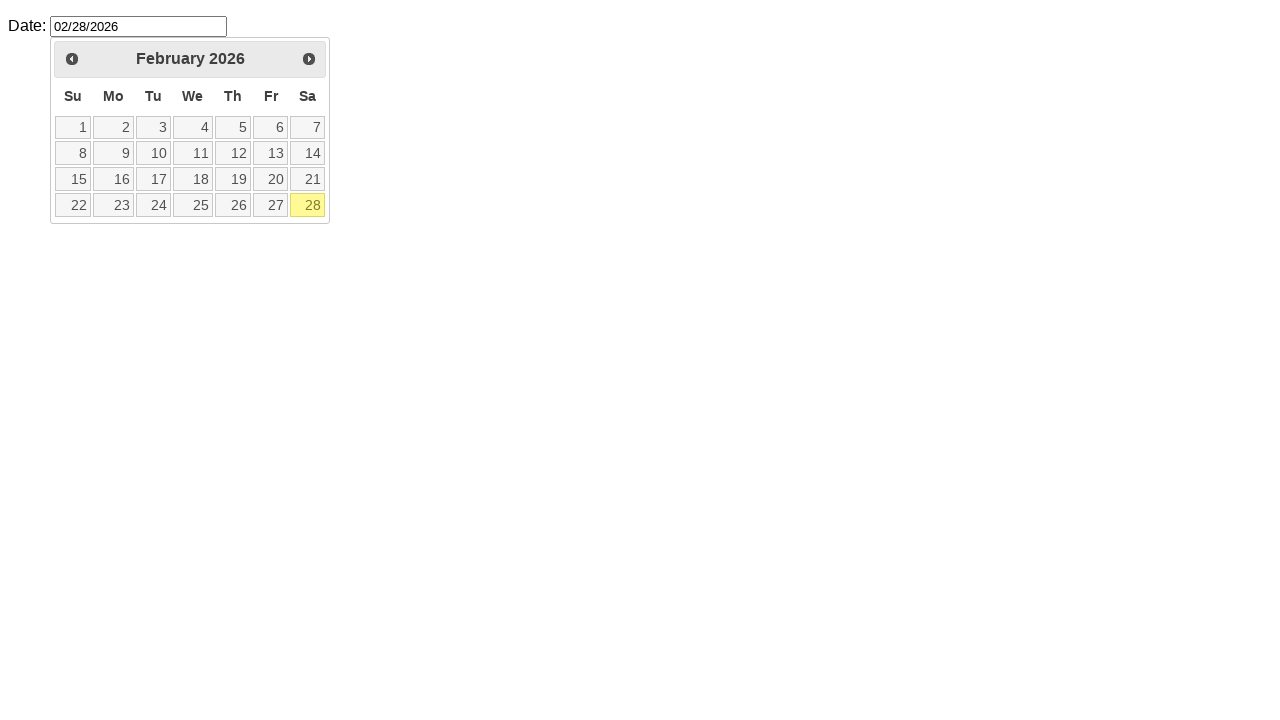

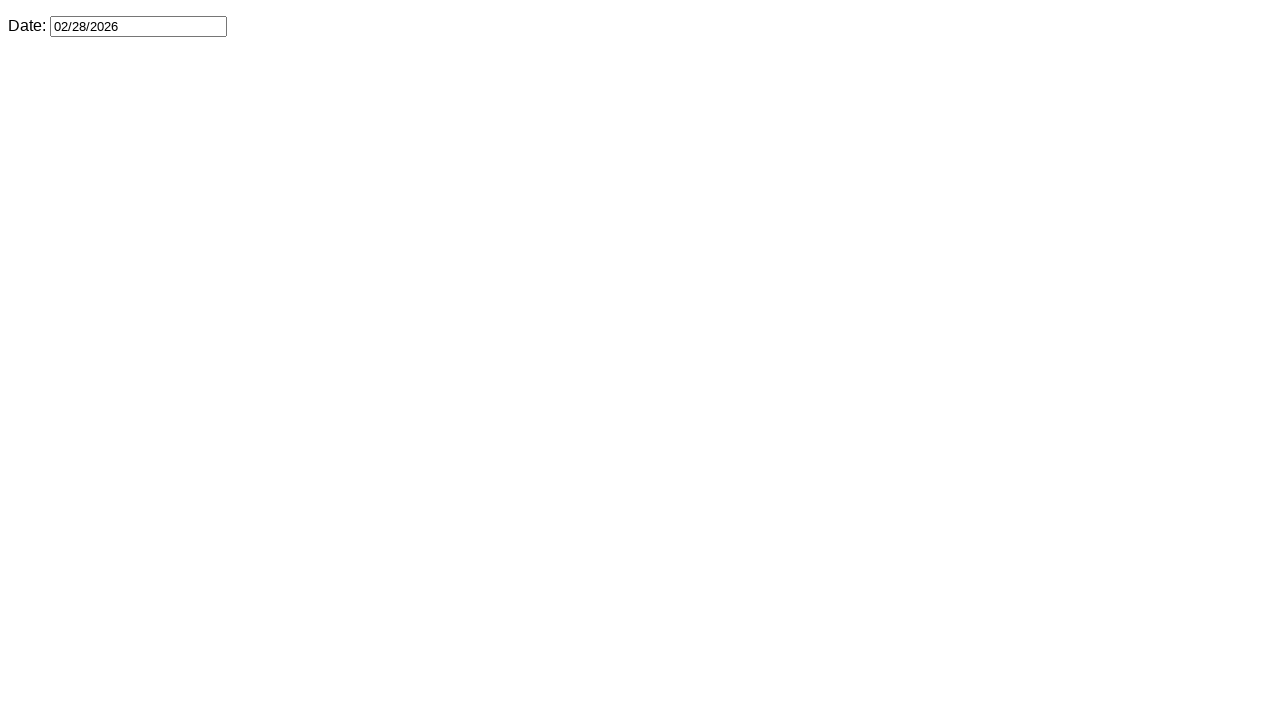